Tests the return to index link by clicking it and verifying navigation

Starting URL: https://bonigarcia.dev/selenium-webdriver-java/web-form.html

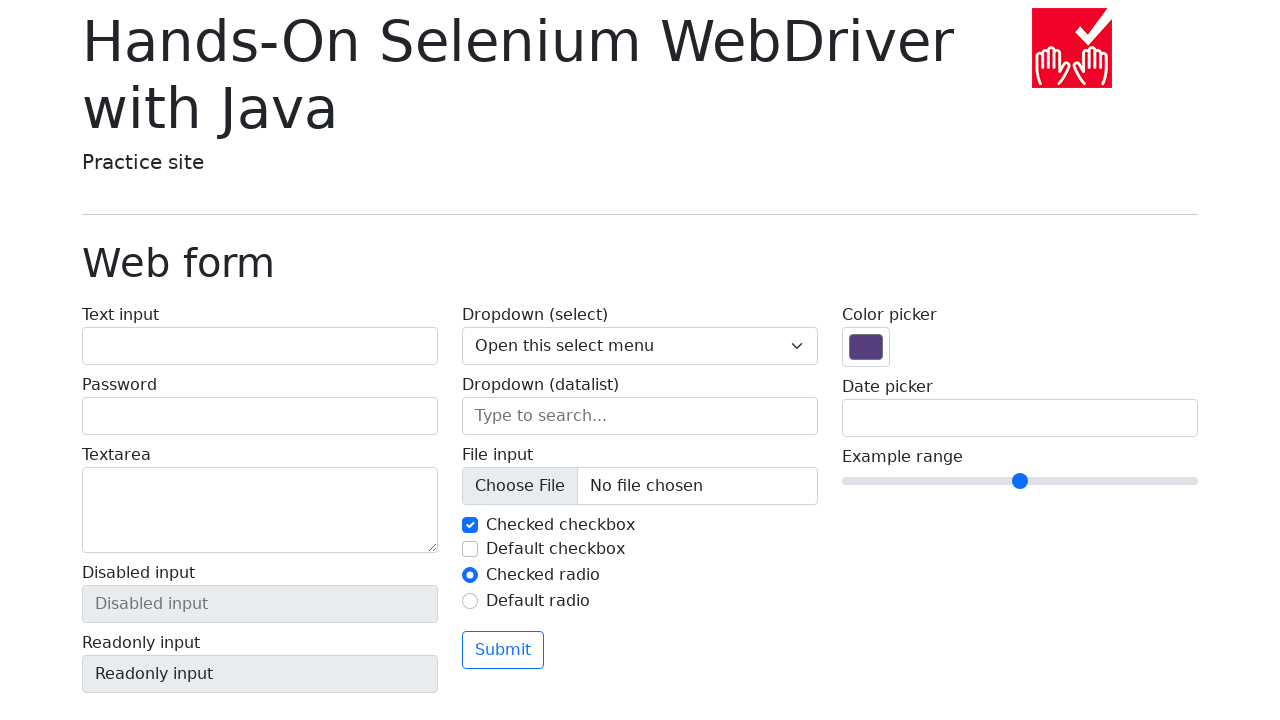

Clicked 'Return to index' link at (143, 711) on a:has-text('Return to index')
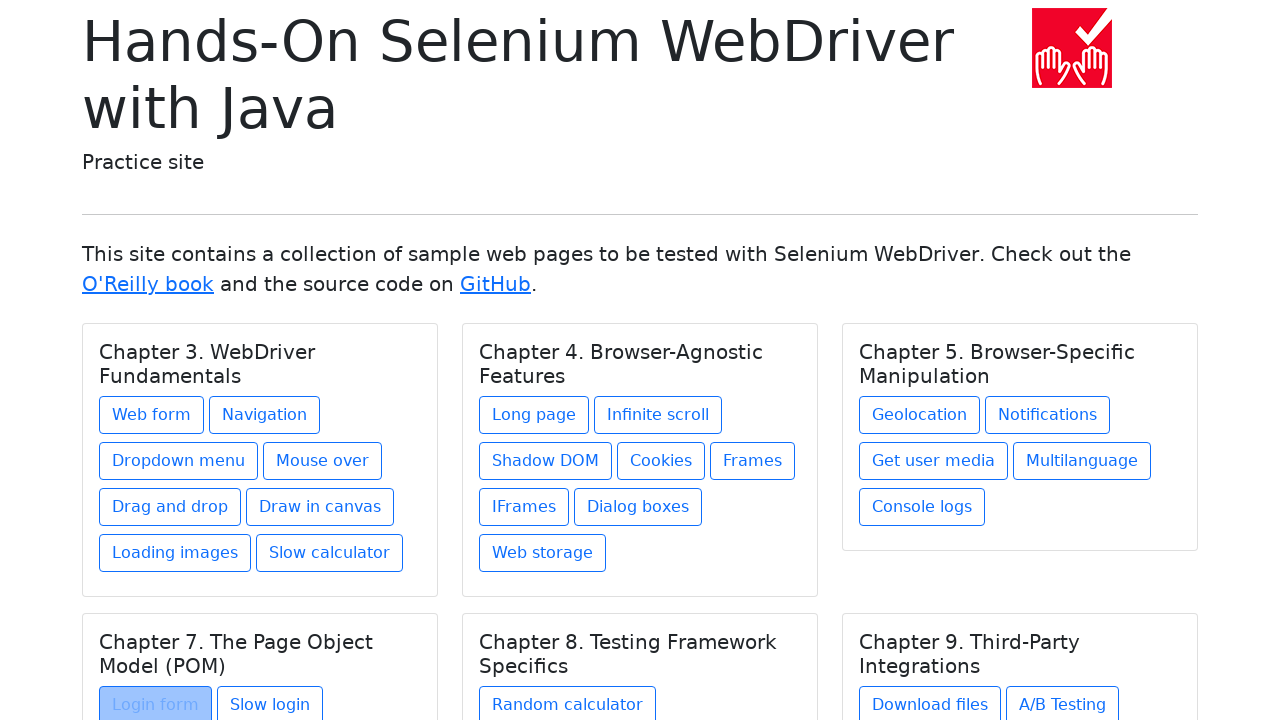

Waited for navigation to index.html URL
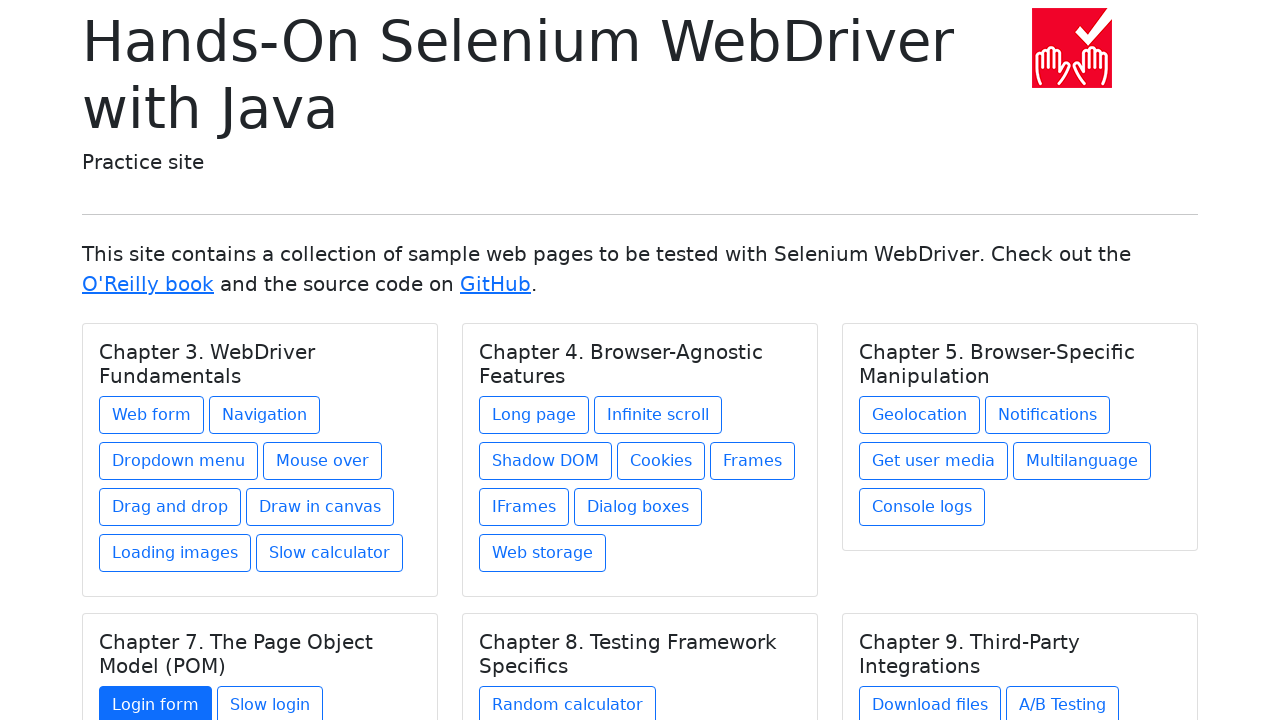

Verified that current URL contains 'index.html'
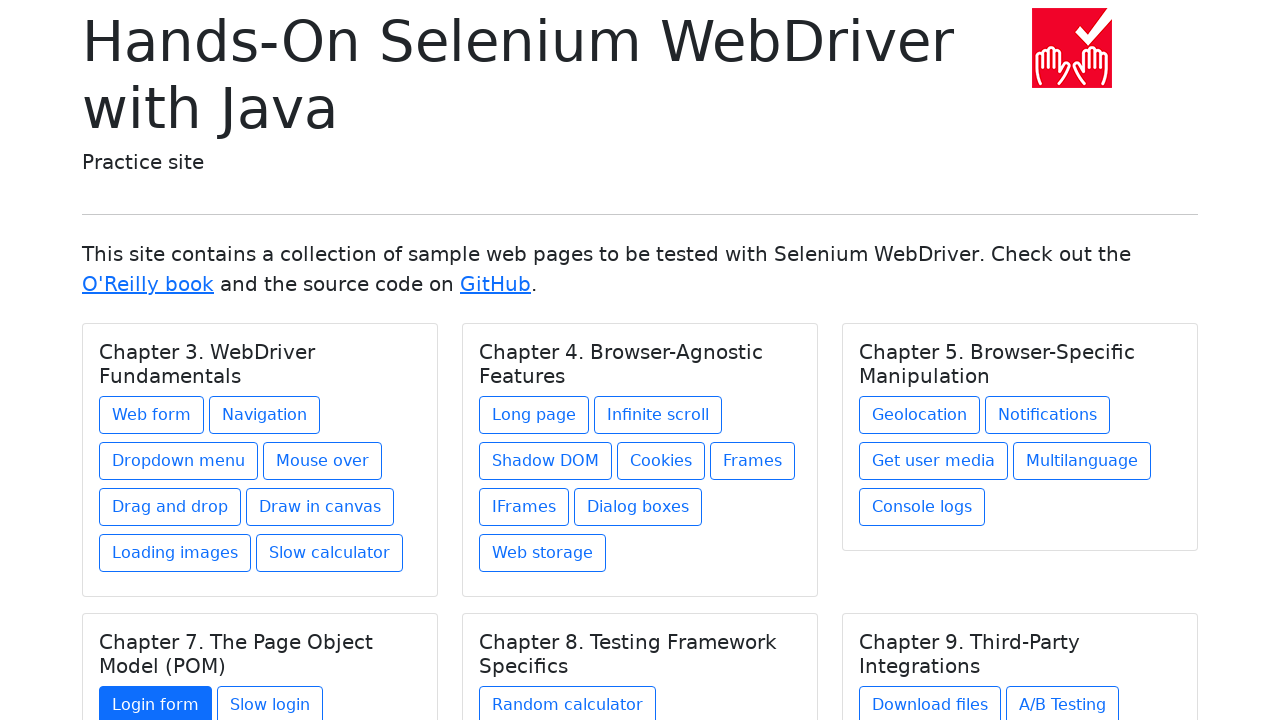

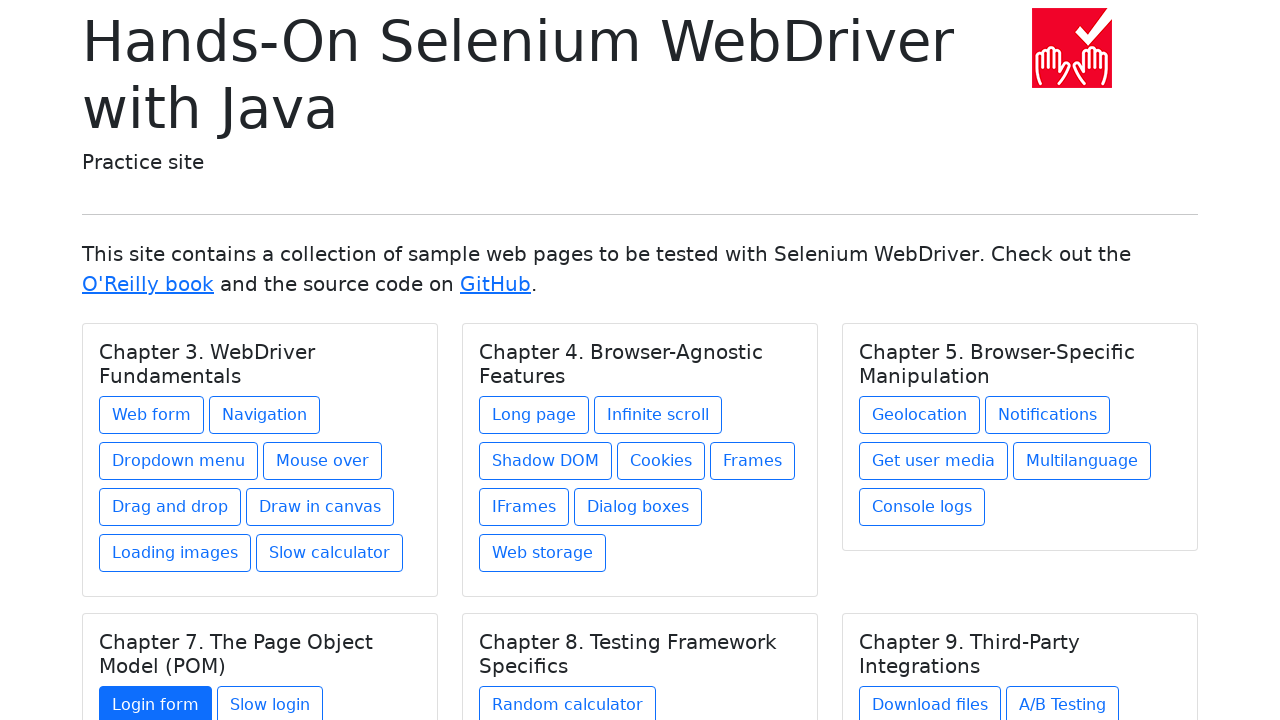